Adds a product (Blue Top) to the cart, continues shopping, navigates to cart, and verifies the product name and price appear correctly in the cart

Starting URL: https://www.automationexercise.com/products

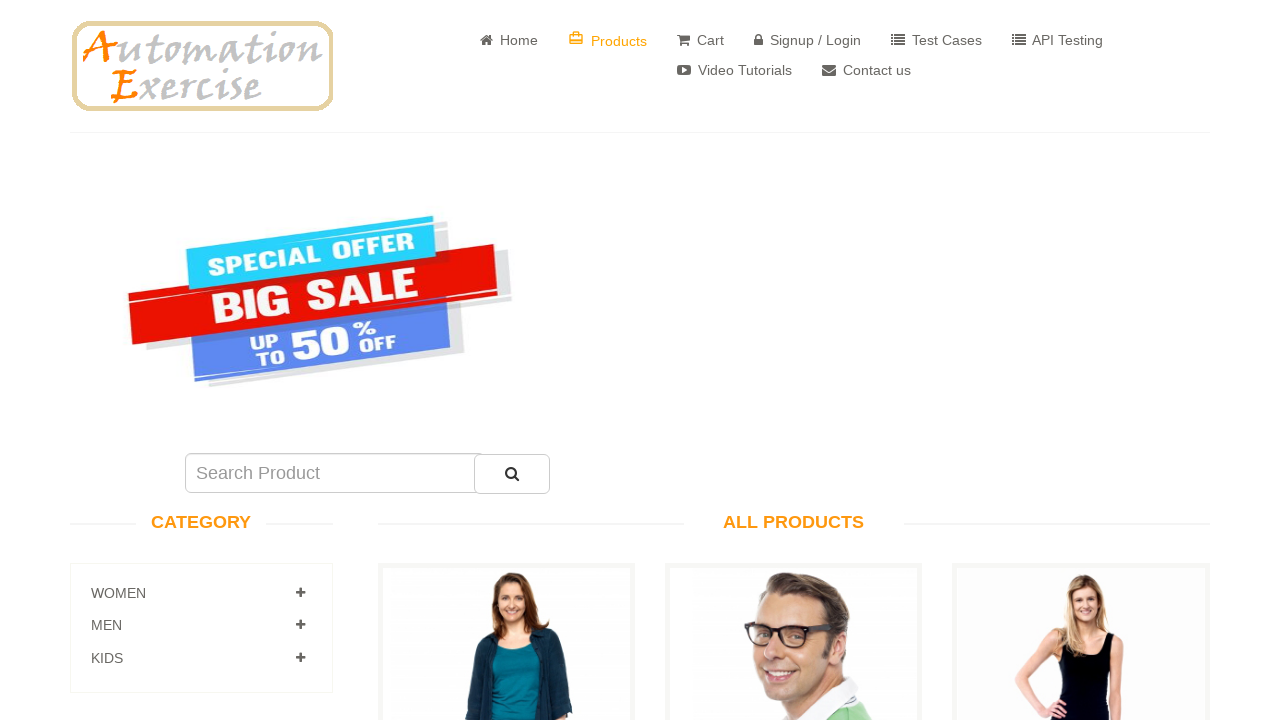

Products page loaded - title selector found
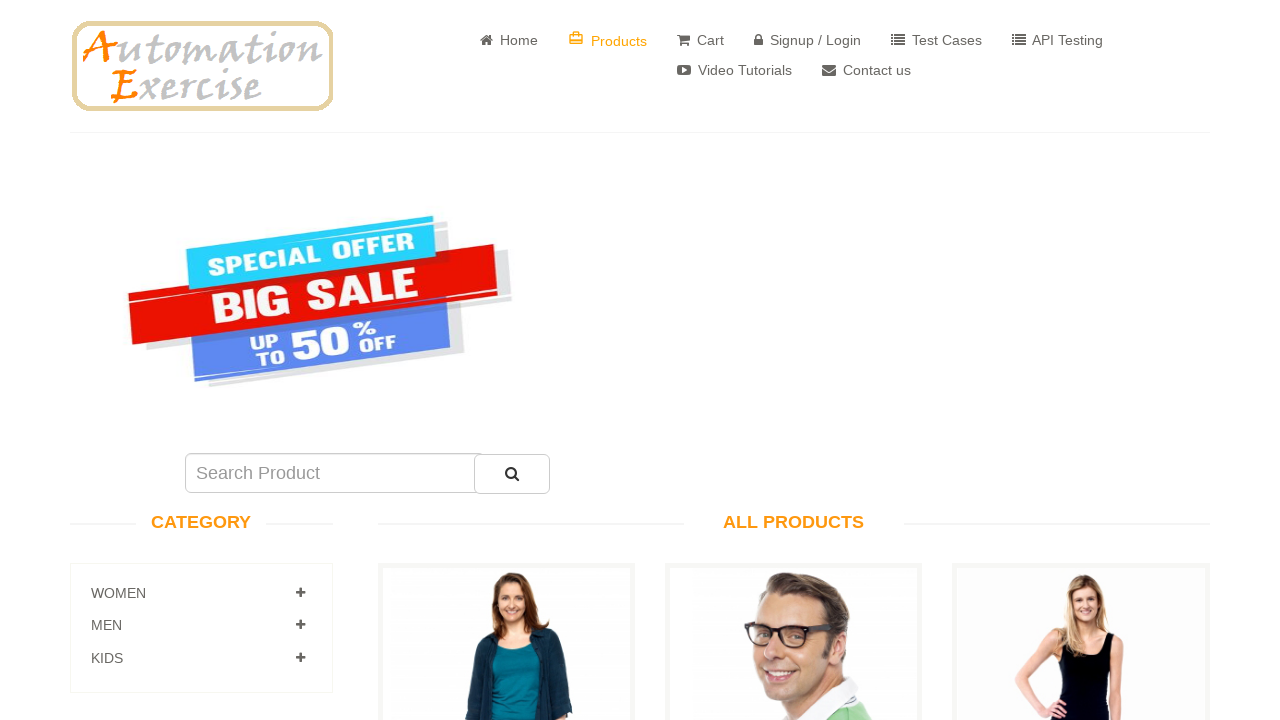

Located Blue Top product item
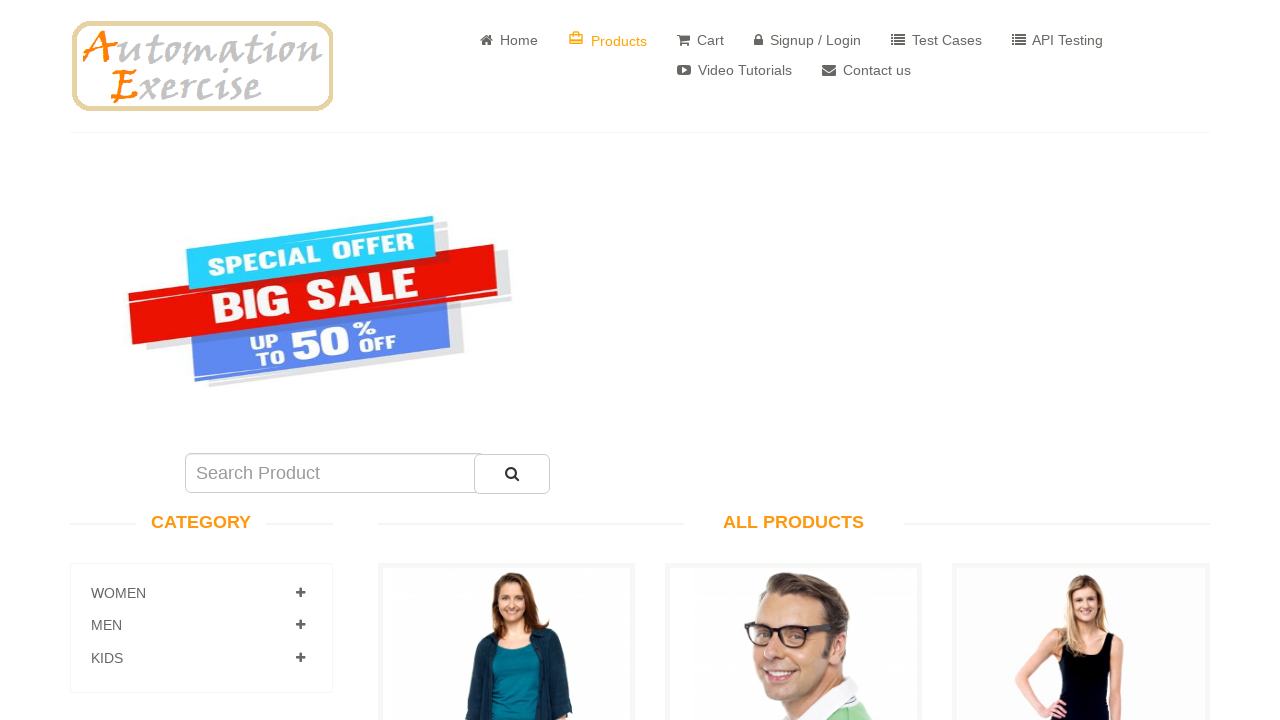

Hovered over Blue Top product to reveal Add to Cart button at (506, 510) on .features_items .product-image-wrapper >> internal:has-text="Blue Top"i >> nth=0
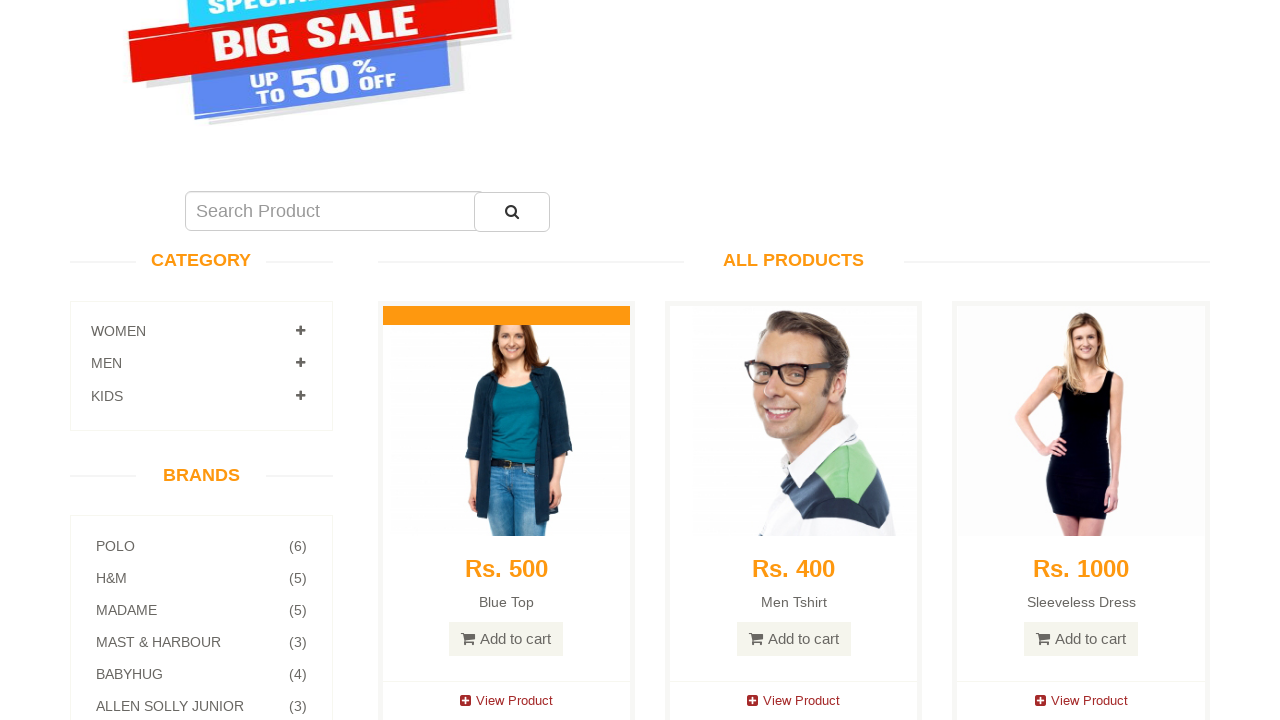

Clicked Add to Cart button for Blue Top at (506, 639) on .features_items .product-image-wrapper >> internal:has-text="Blue Top"i >> nth=0
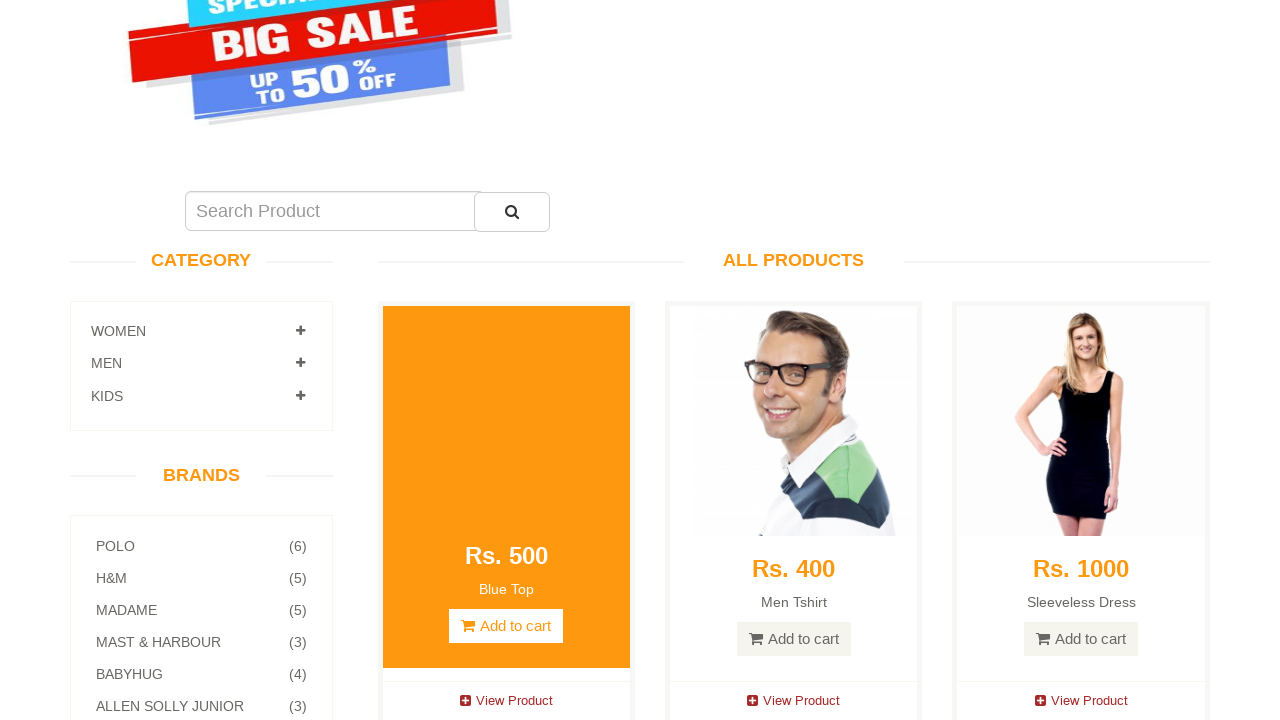

Cart modal appeared
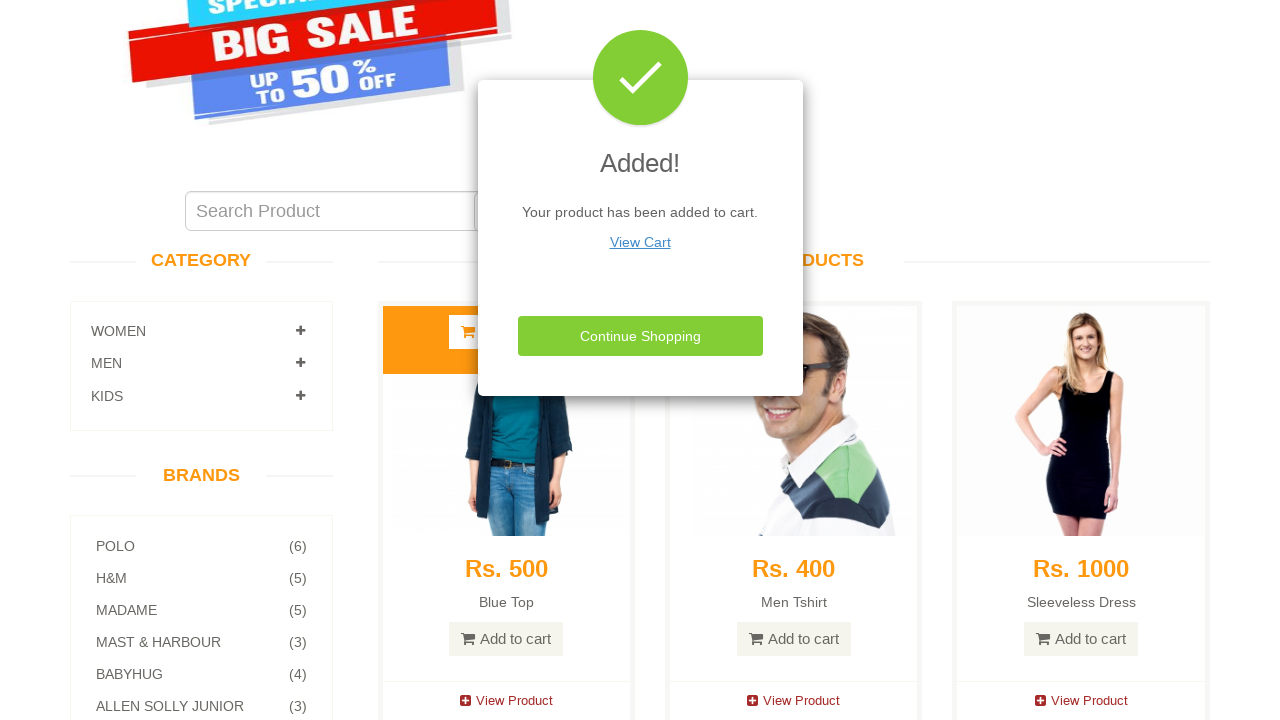

Clicked Continue Shopping button at (640, 336) on button.btn-success
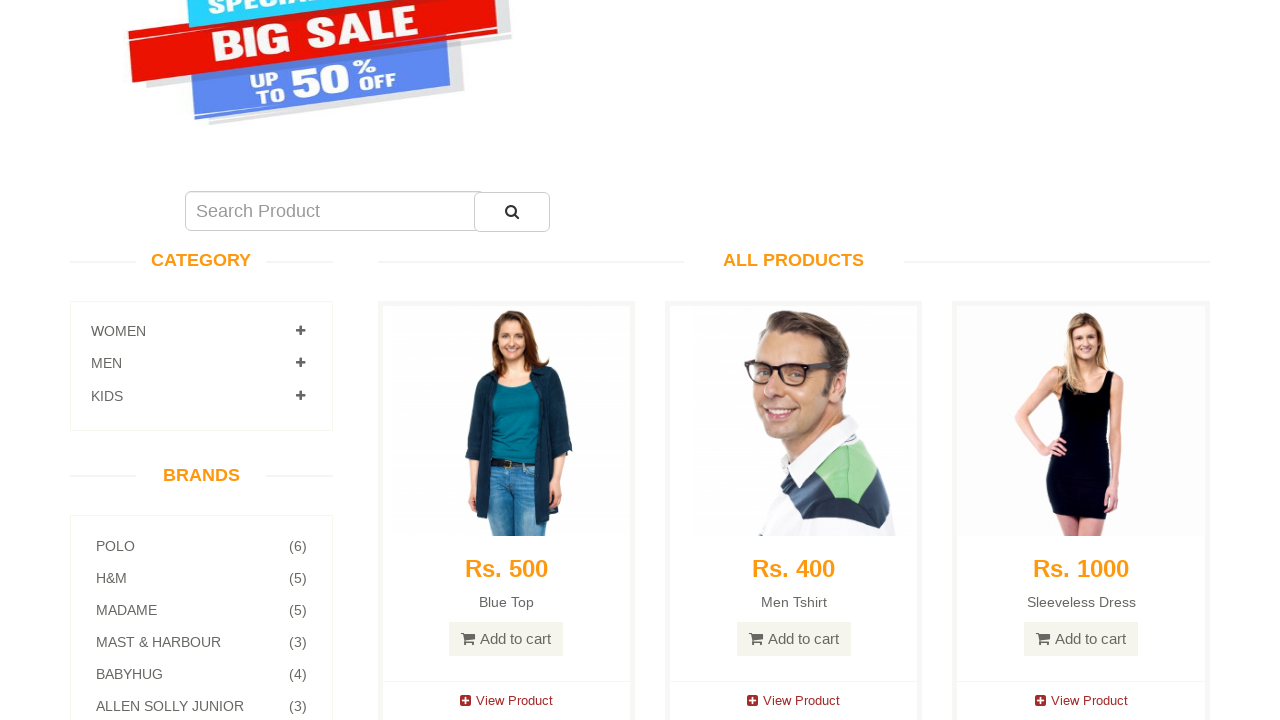

Clicked Cart button in header at (700, 40) on a[href='/view_cart']
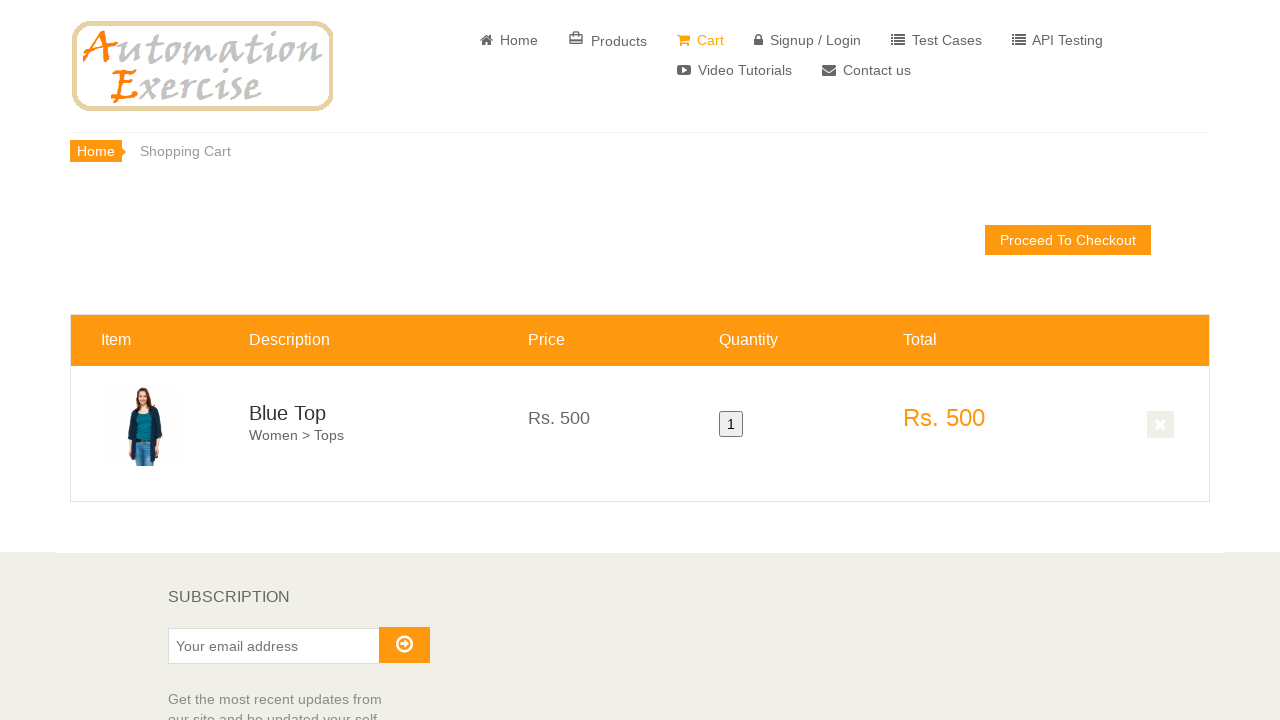

Cart page loaded - cart info table found
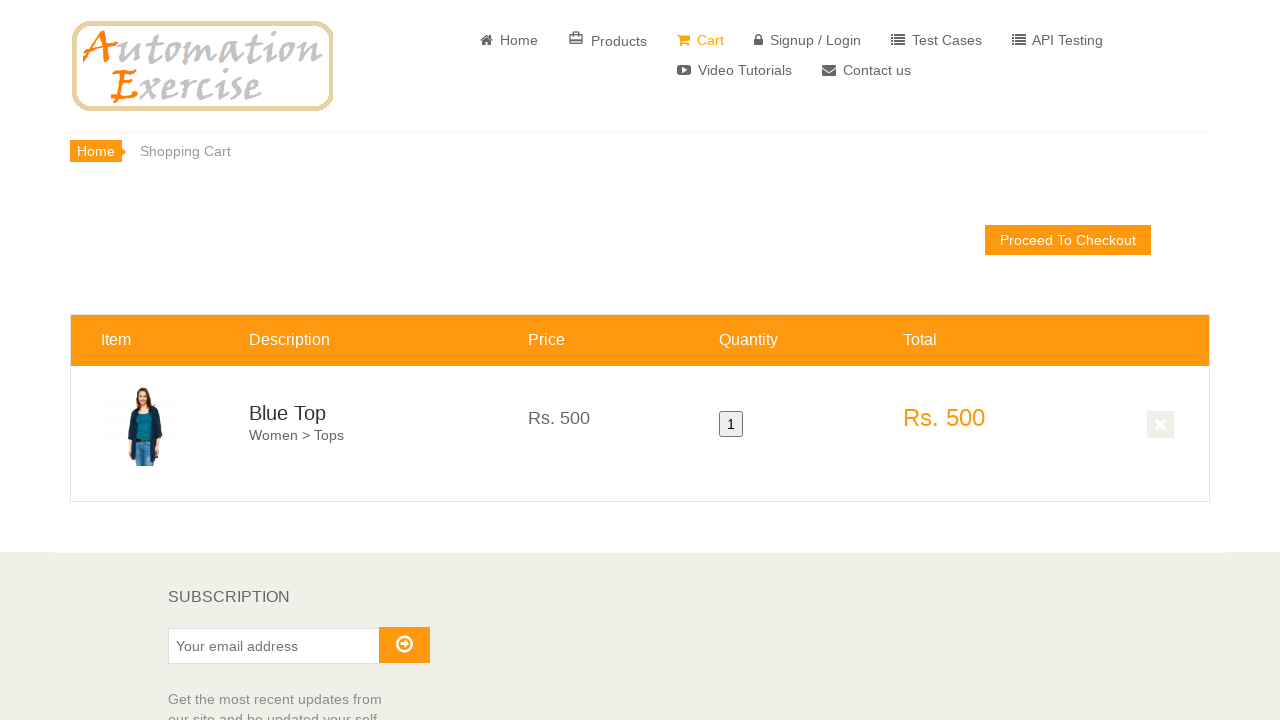

Retrieved product title from cart: 'Blue Top'
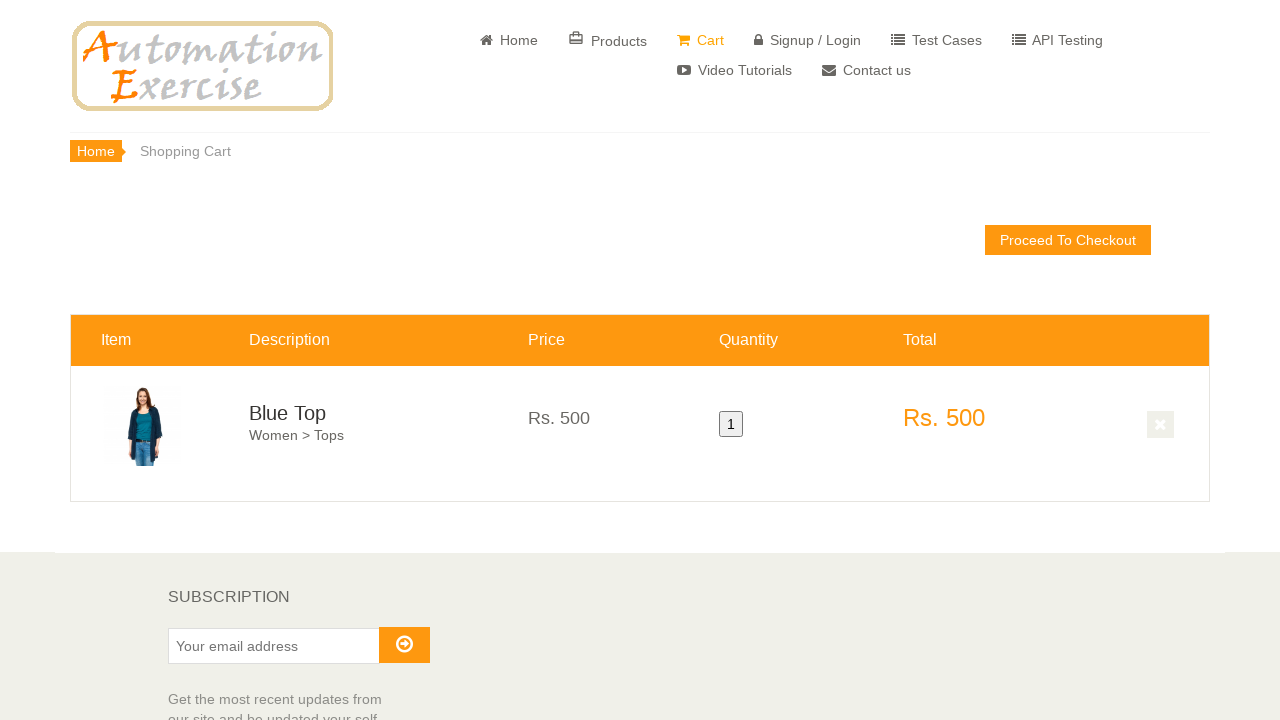

Verified product title is 'Blue Top'
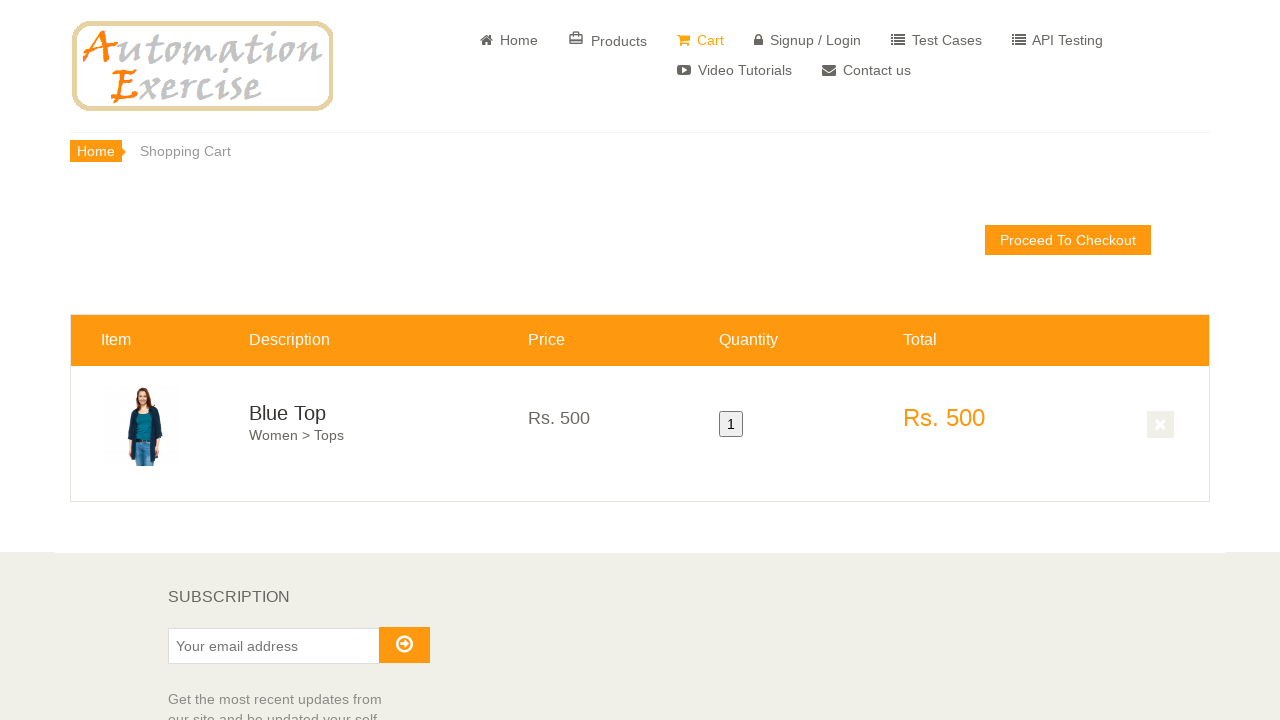

Retrieved product price from cart: 'Rs. 500'
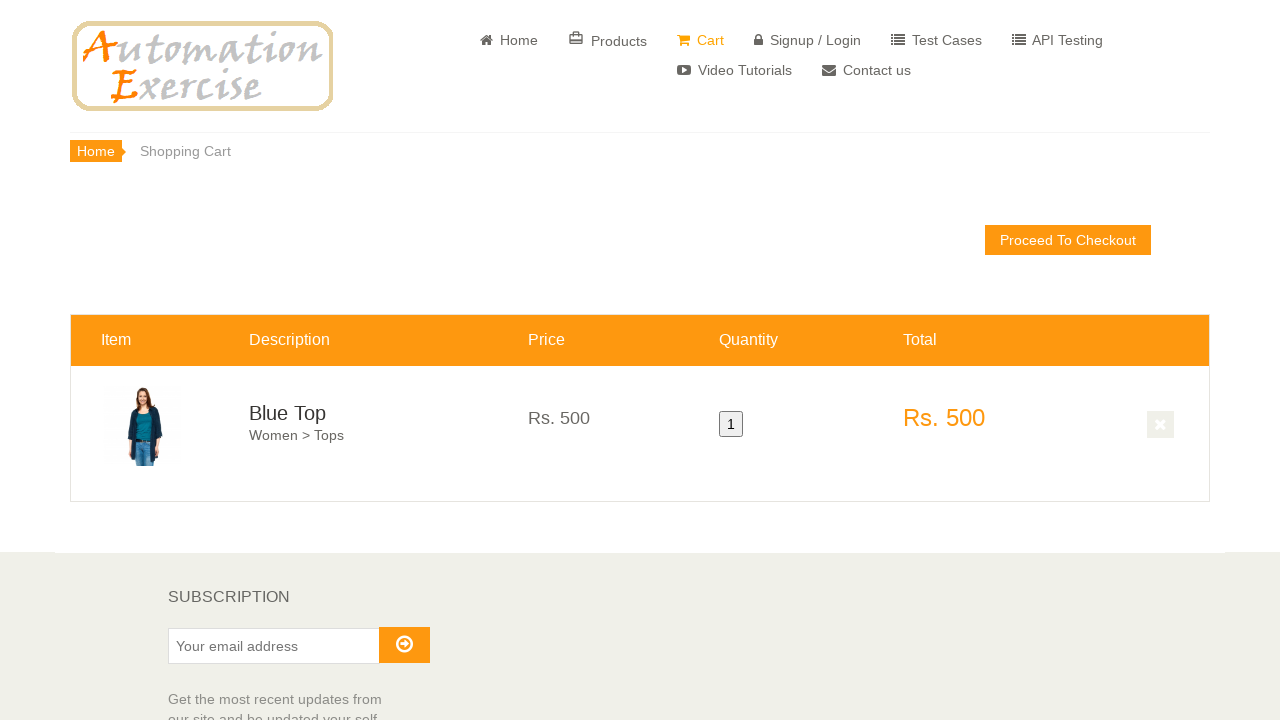

Verified product price is 'Rs. 500' - test passed
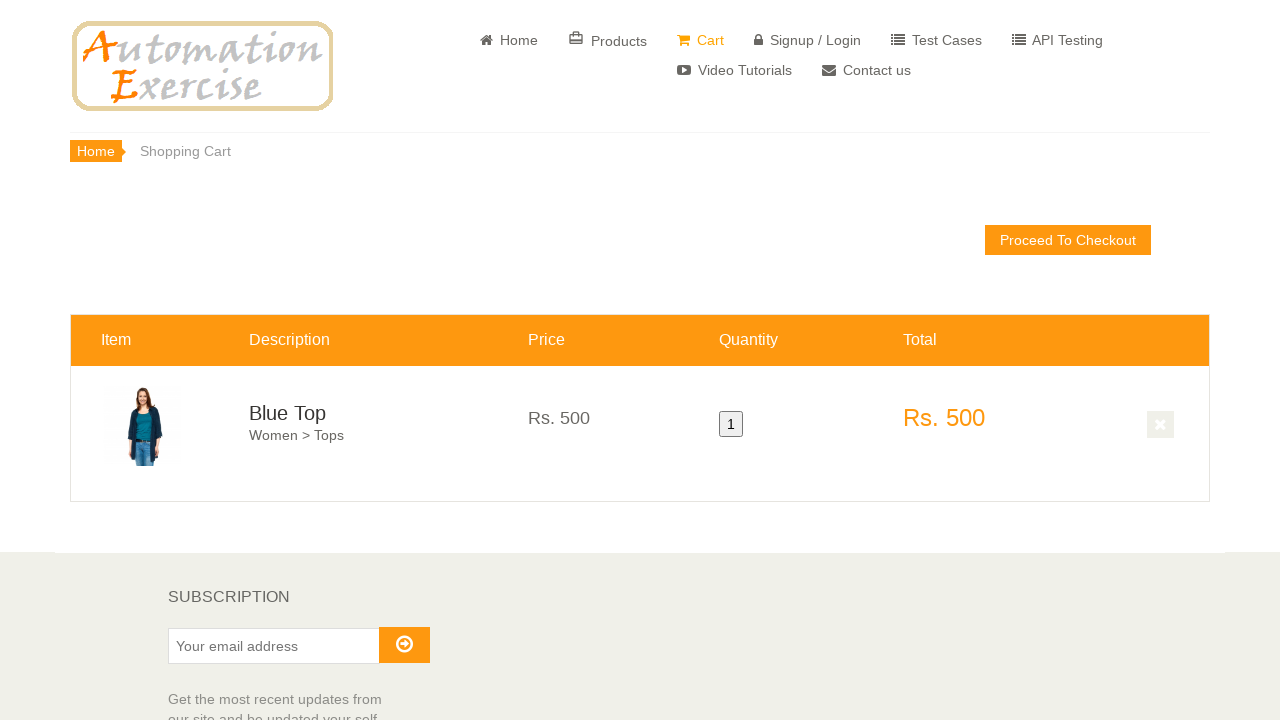

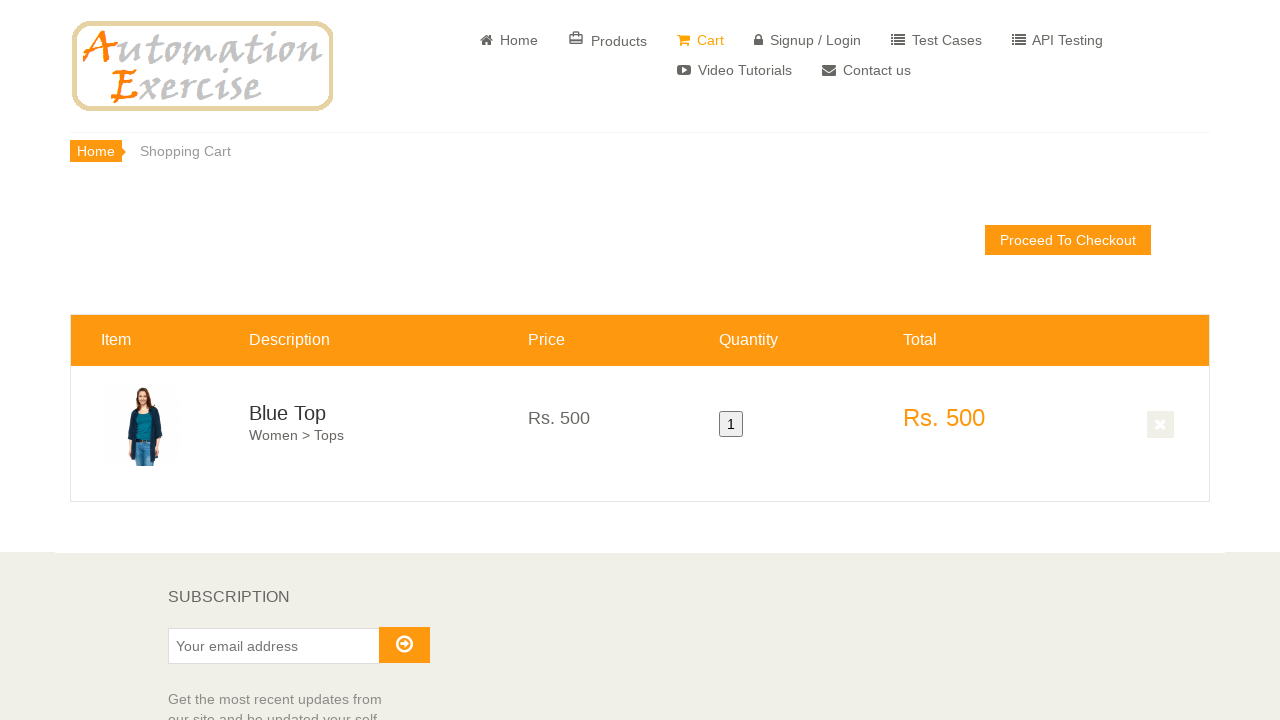